Performs a drag and drop action to a specific offset position

Starting URL: https://crossbrowsertesting.github.io/drag-and-drop

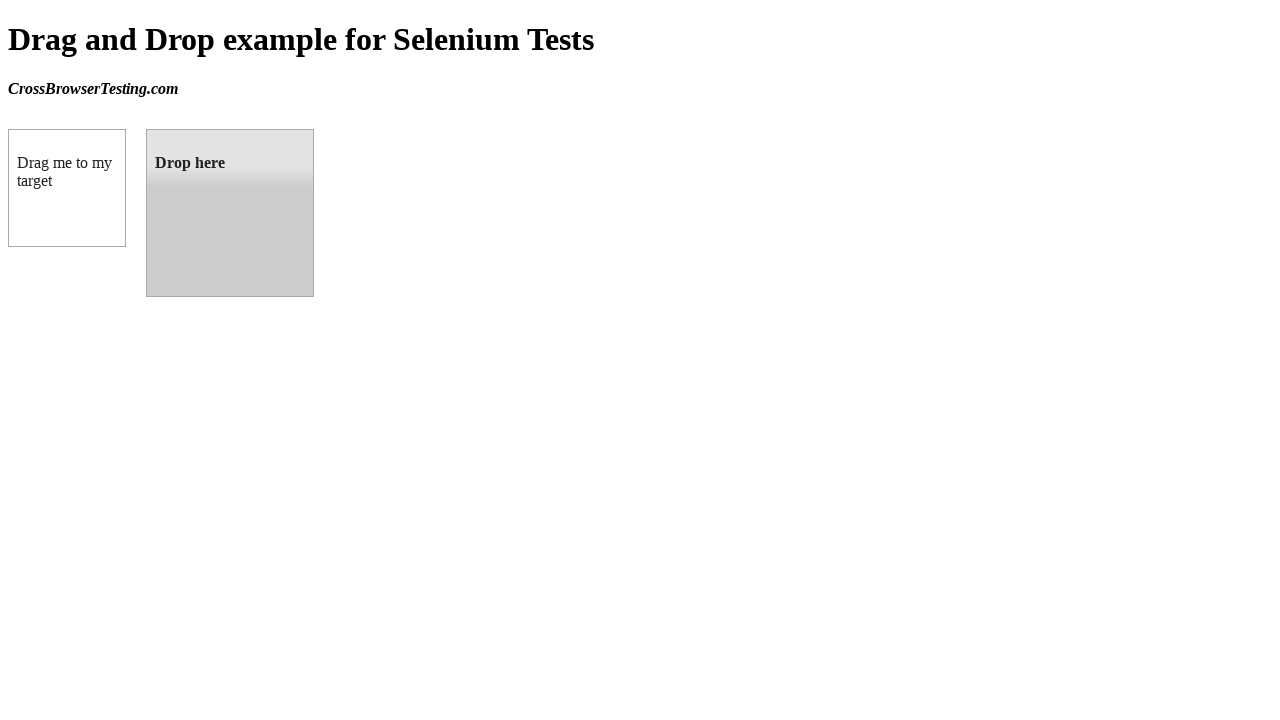

Waited for draggable element to load
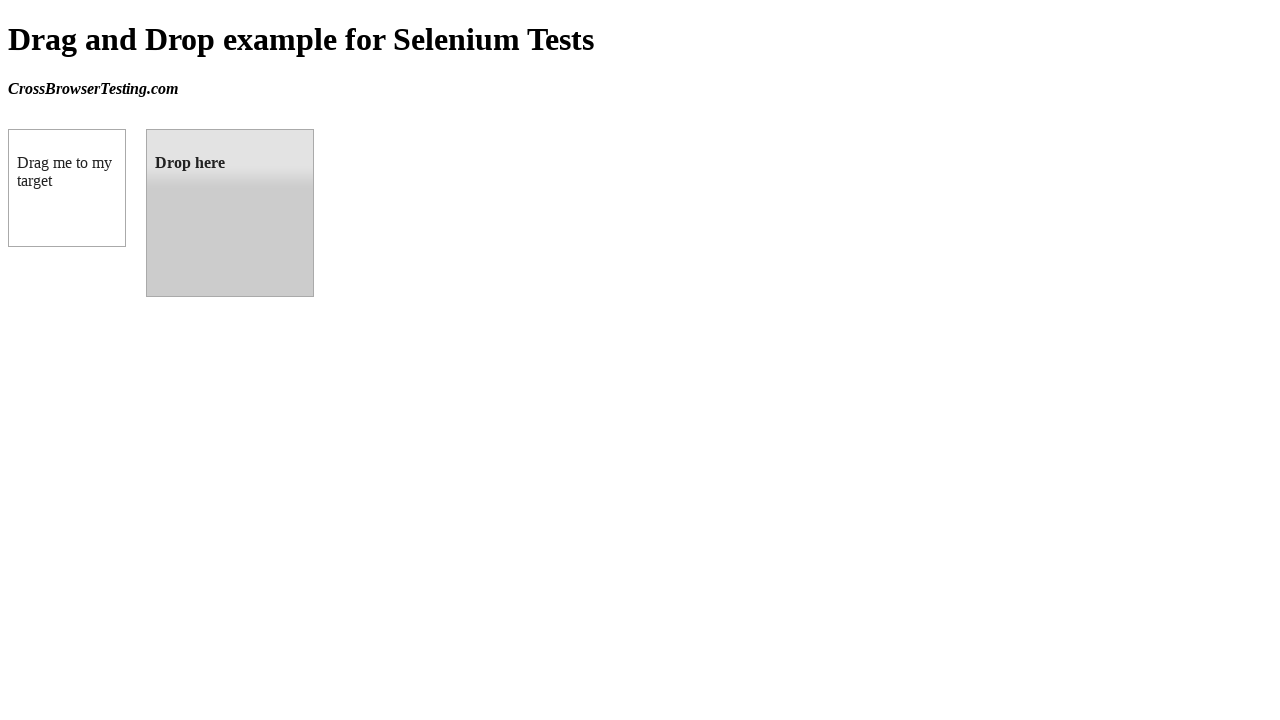

Located the droppable target element
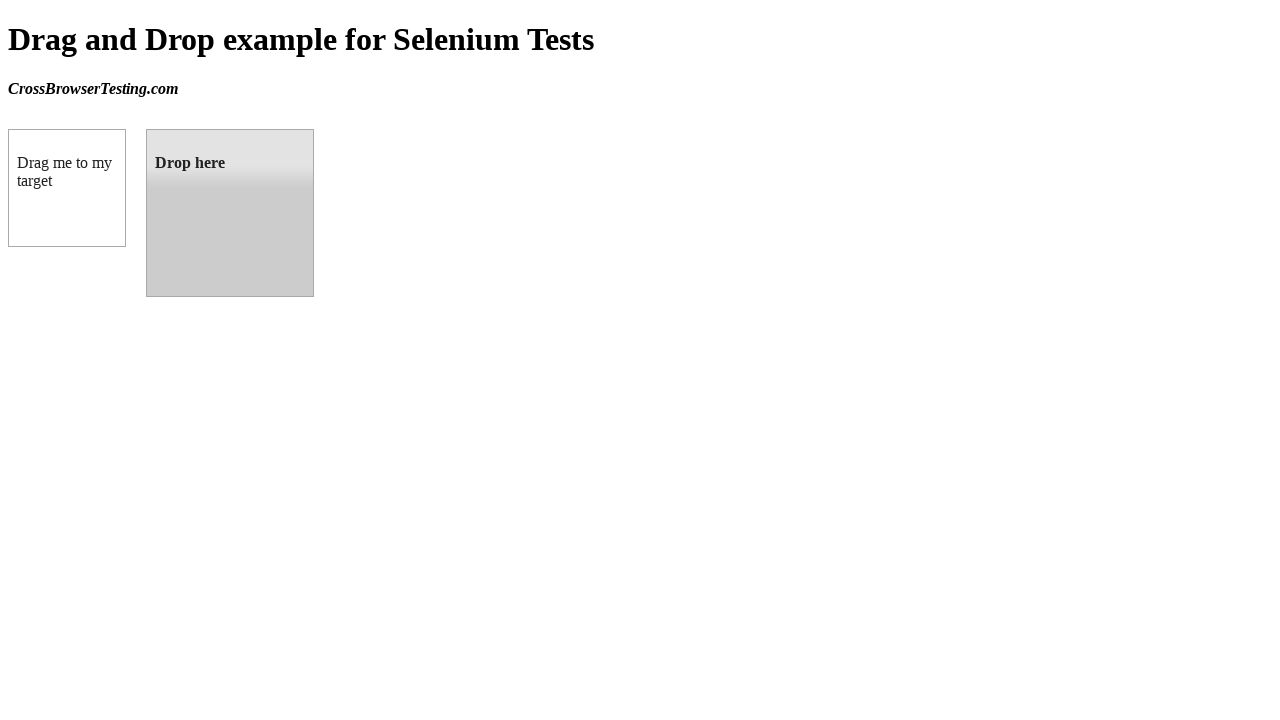

Retrieved bounding box of target element
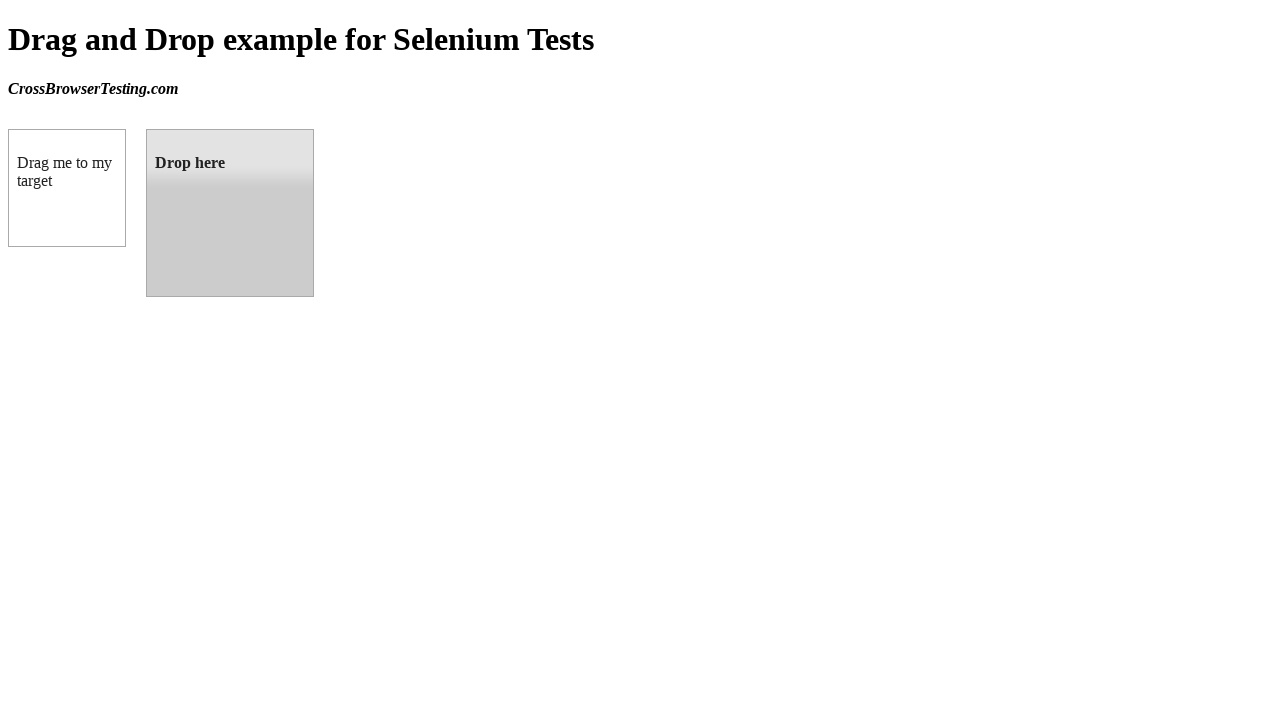

Performed drag and drop from draggable to droppable element at (230, 213)
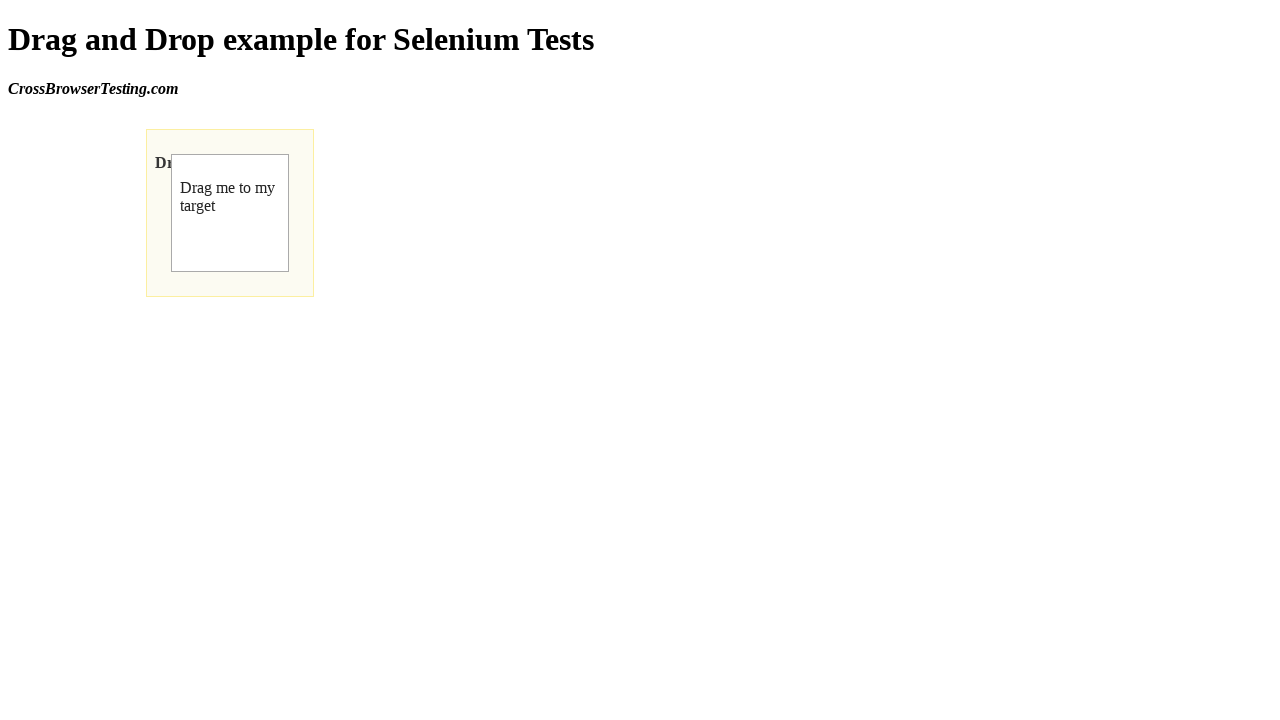

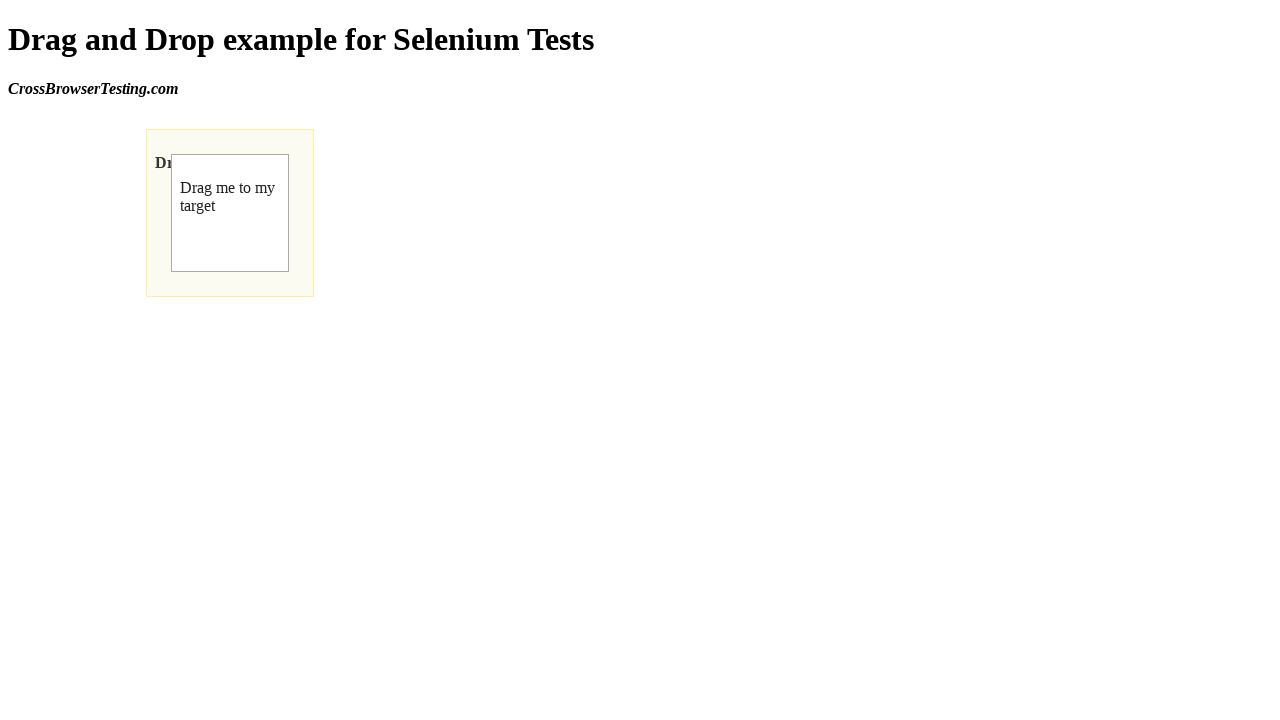